Tests drag and drop functionality on jQuery UI demo page by dragging an element into a droppable area

Starting URL: https://jqueryui.com/droppable/

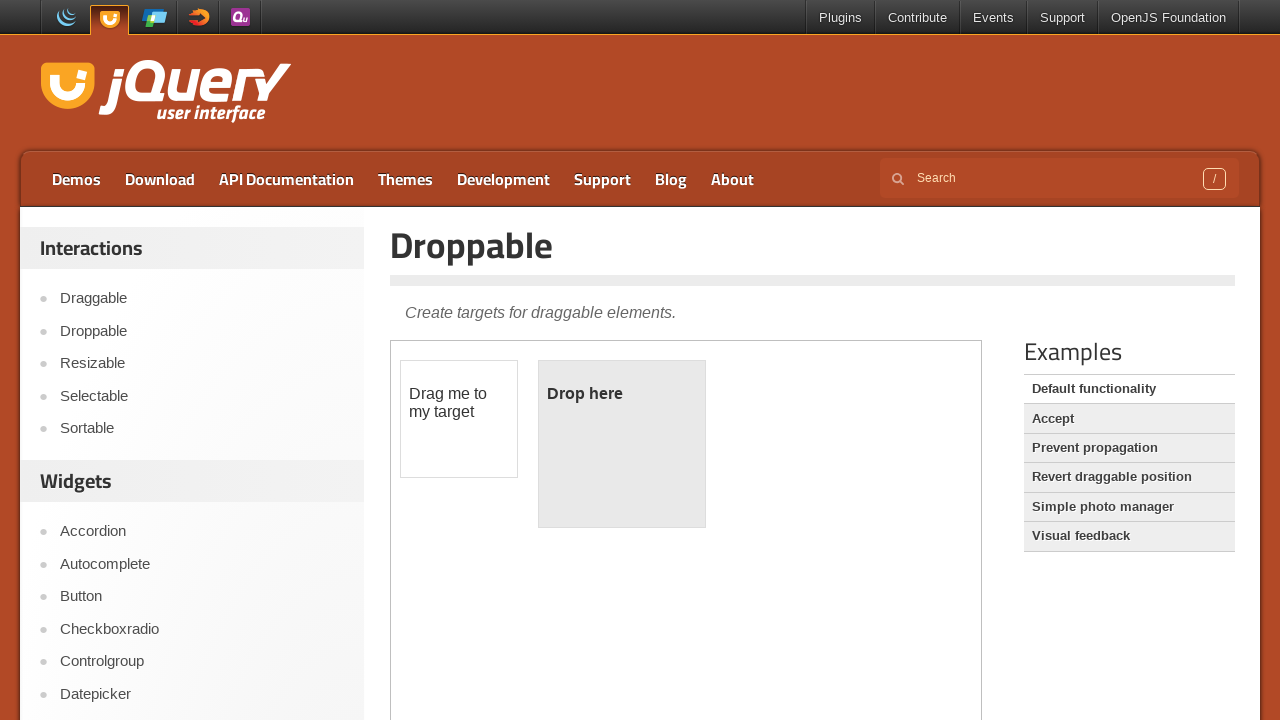

Located the iframe containing the drag and drop demo
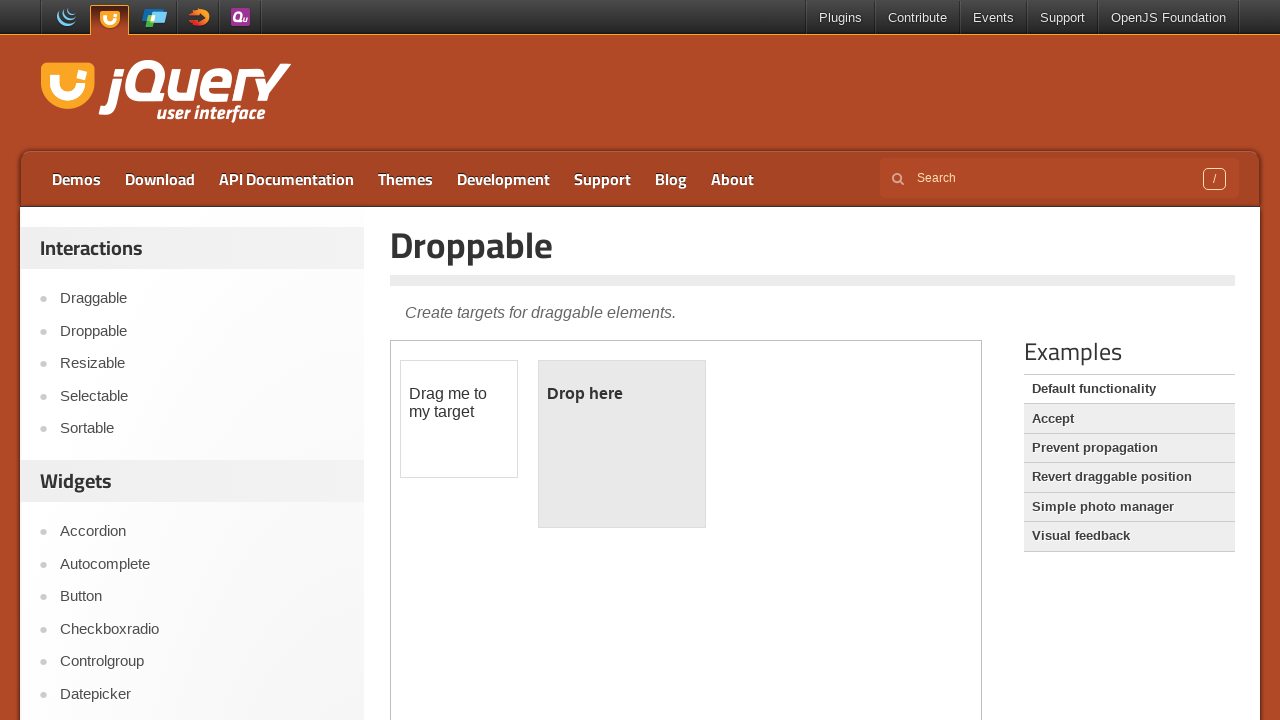

Located the draggable element with id 'draggable'
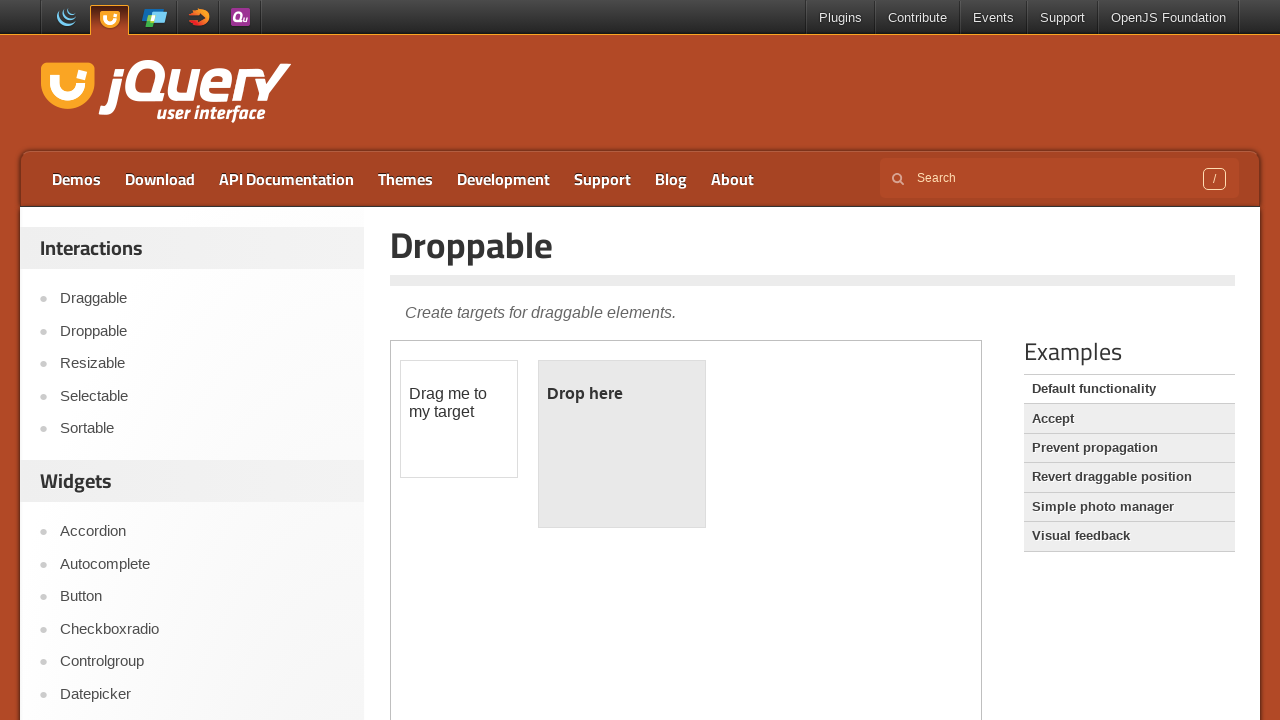

Located the droppable element with id 'droppable'
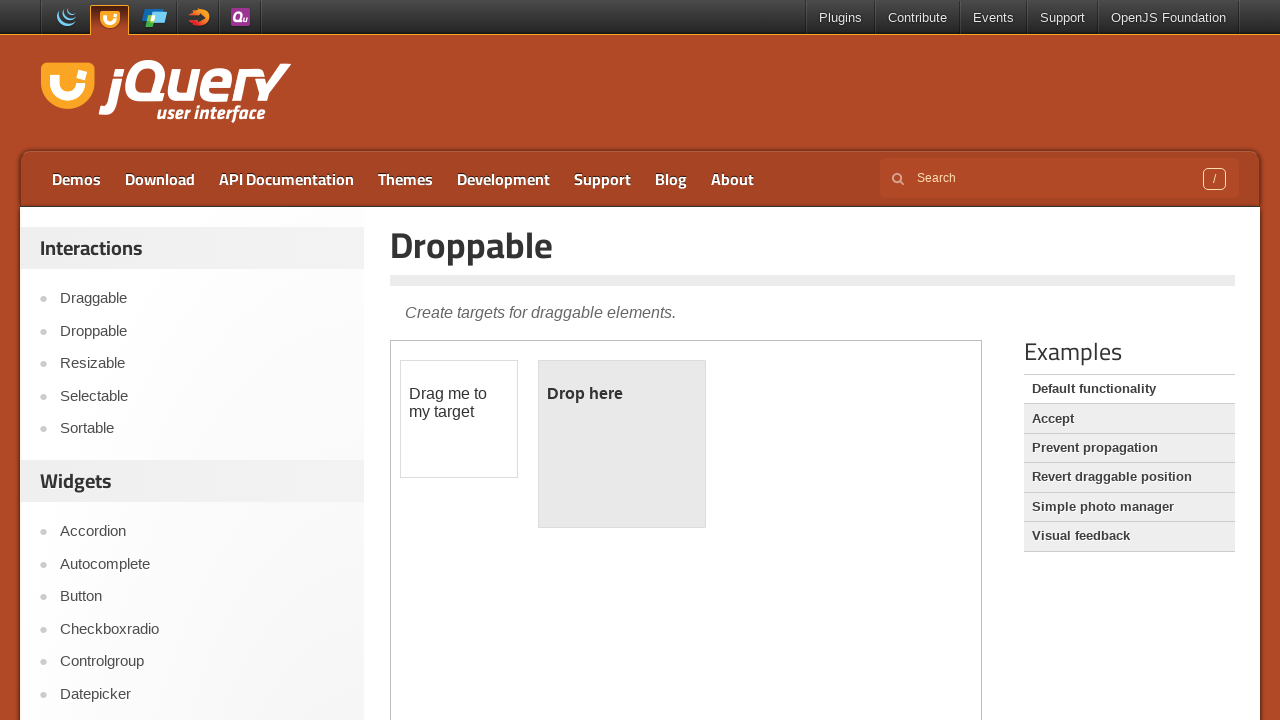

Dragged the draggable element into the droppable area at (622, 444)
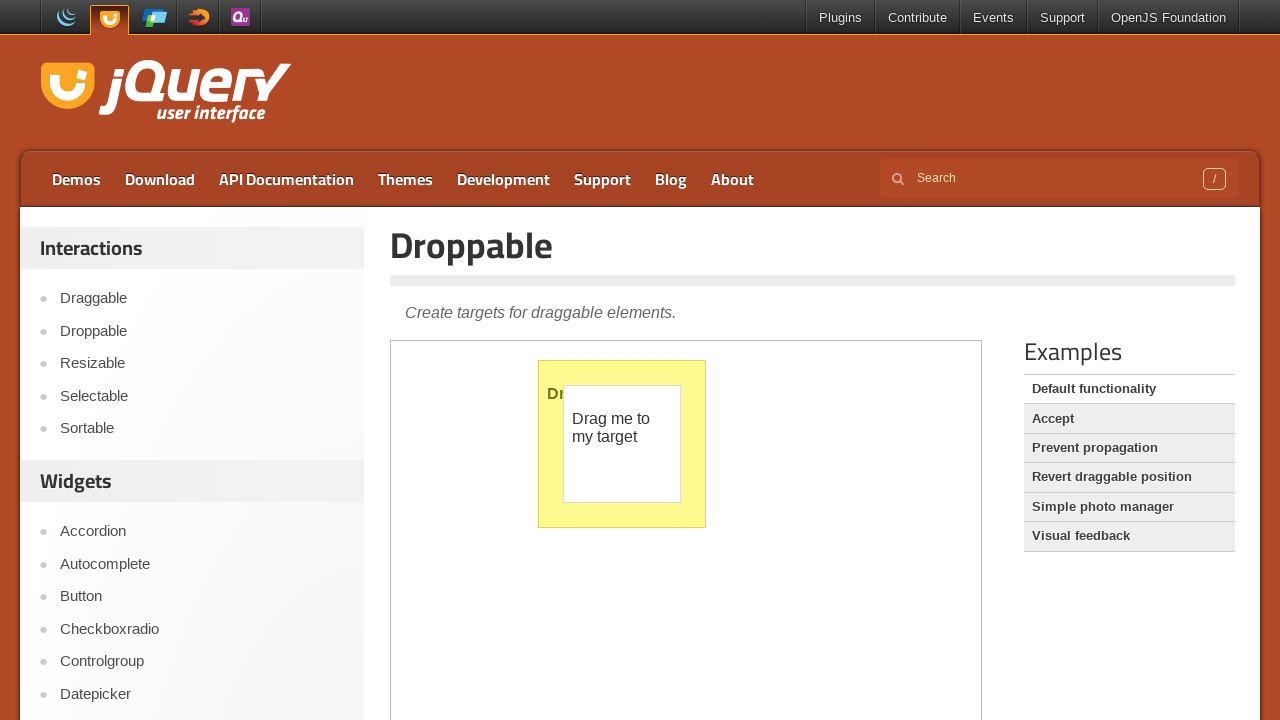

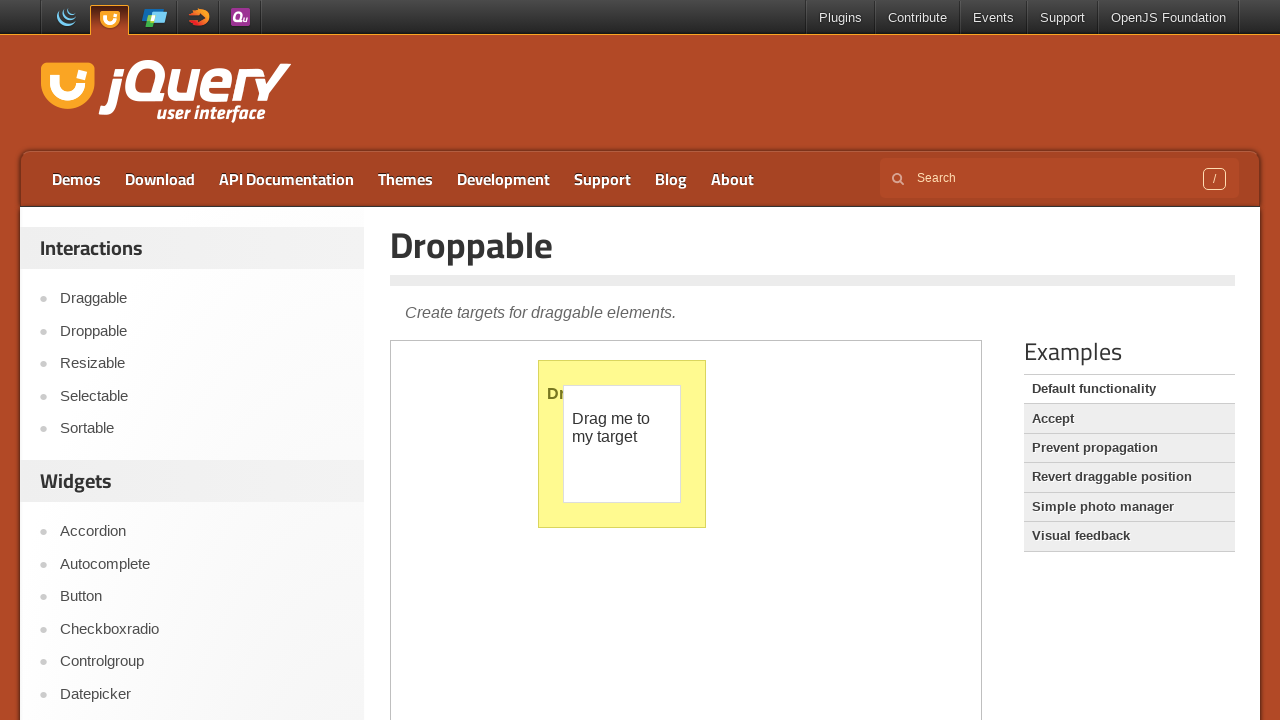